Navigates to a club's sports selection page and selects Padel as the sport

Starting URL: https://www.easycancha.com/book/clubs/502/sports?lang=es-CL&country=CL

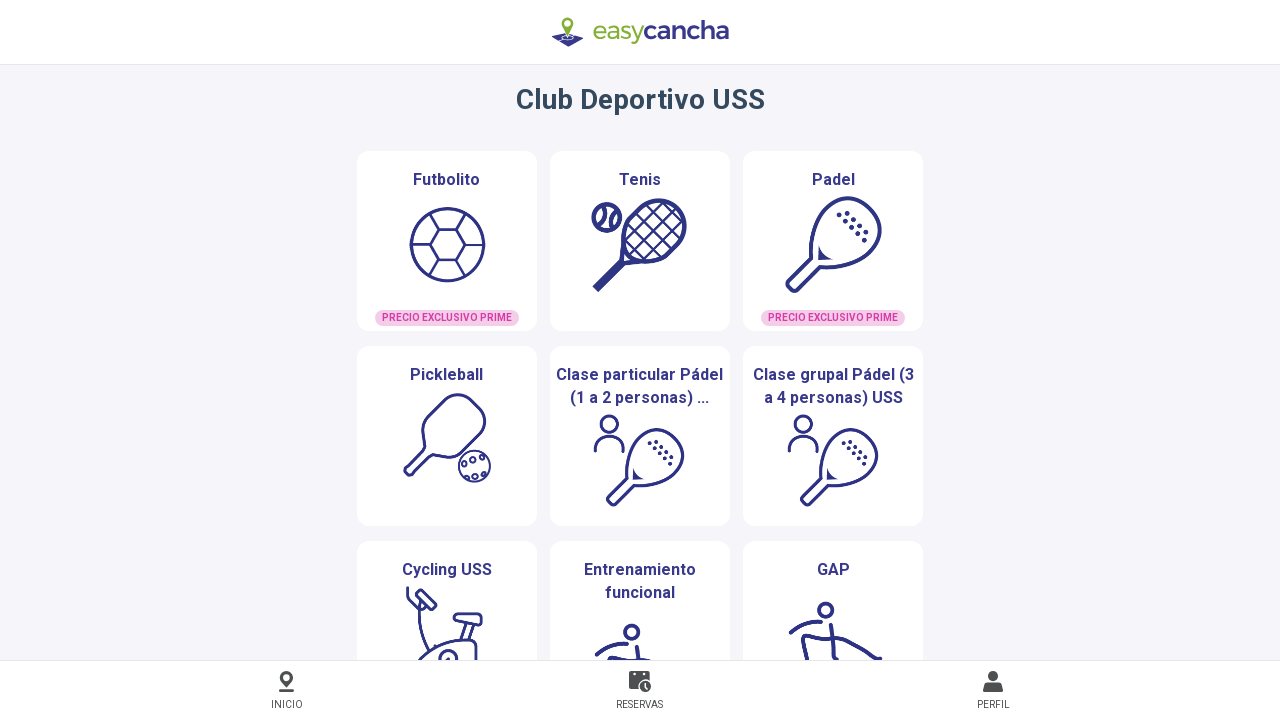

Waited for page to load (networkidle)
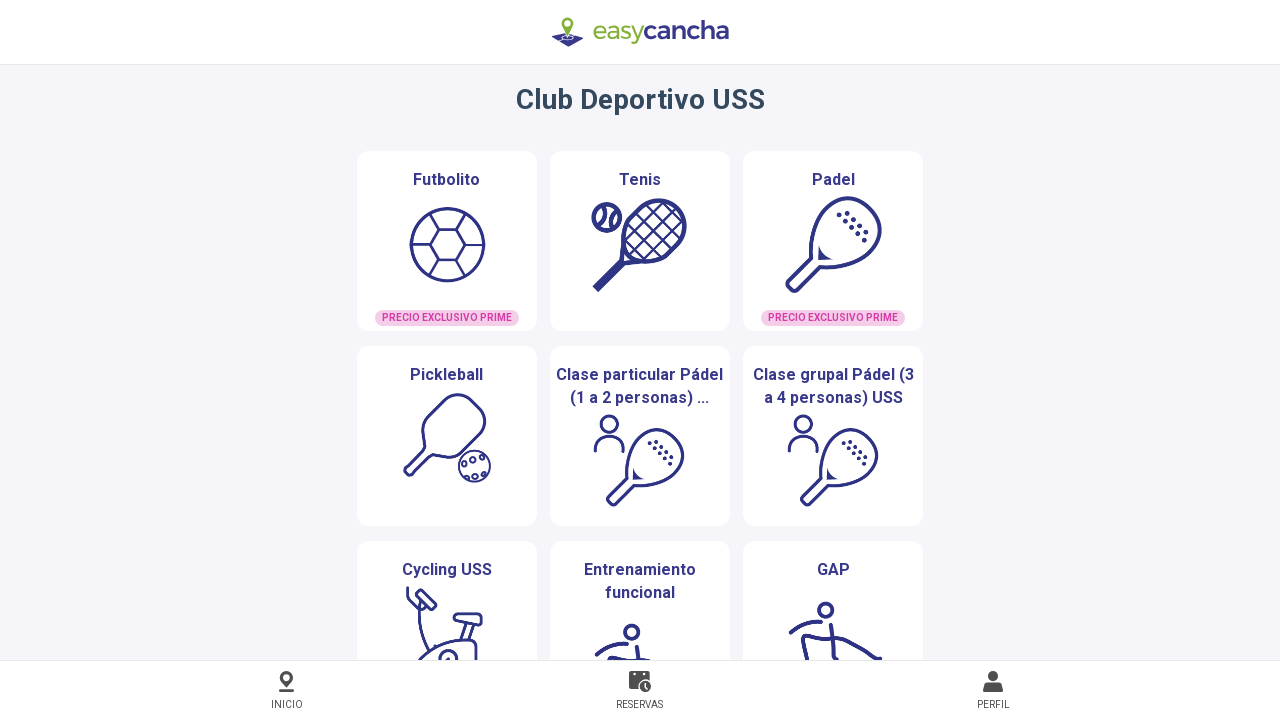

Located all Padel sport option elements
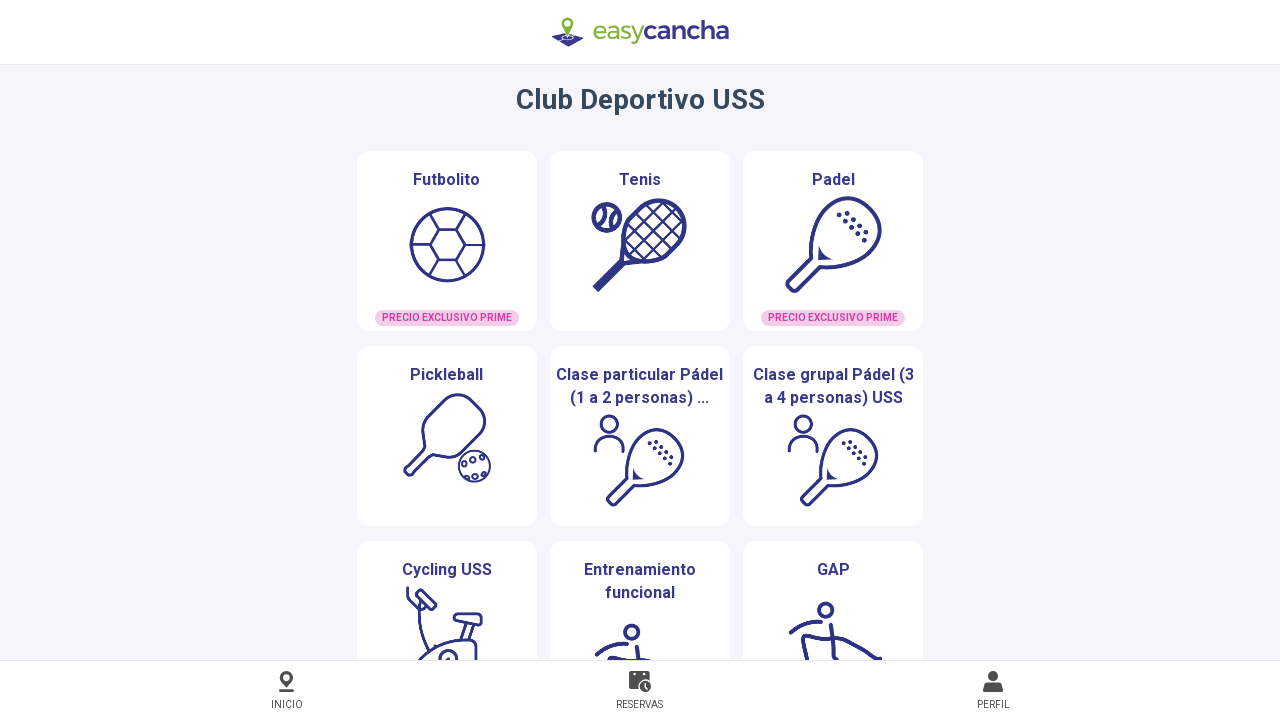

Clicked Padel sport option at (833, 180) on xpath=//div[normalize-space(text())='Padel']
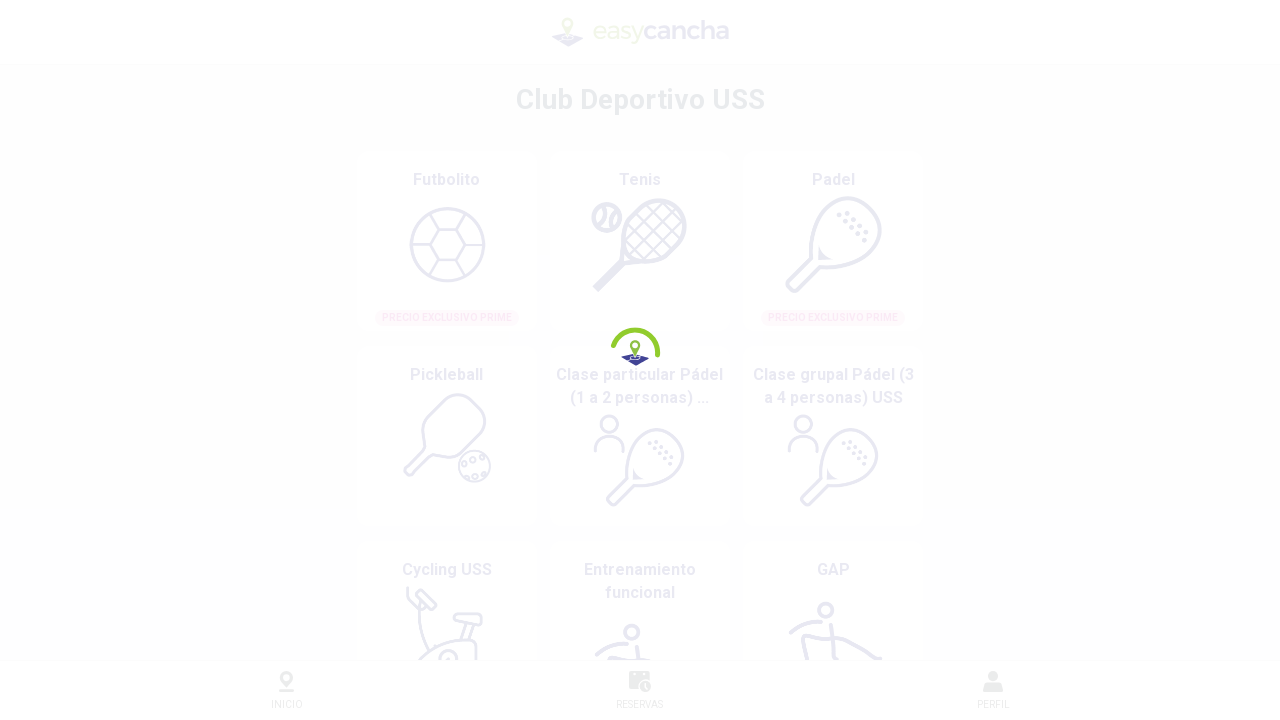

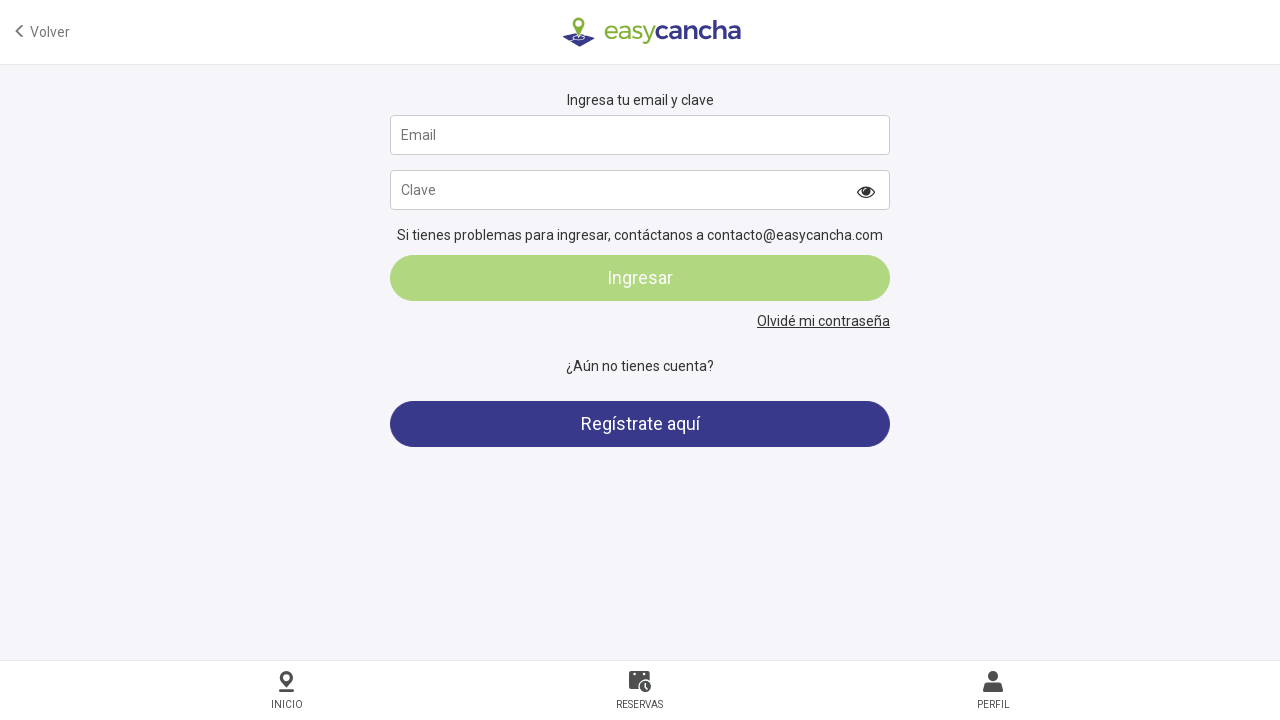